Tests that edits are cancelled when pressing Escape

Starting URL: https://demo.playwright.dev/todomvc

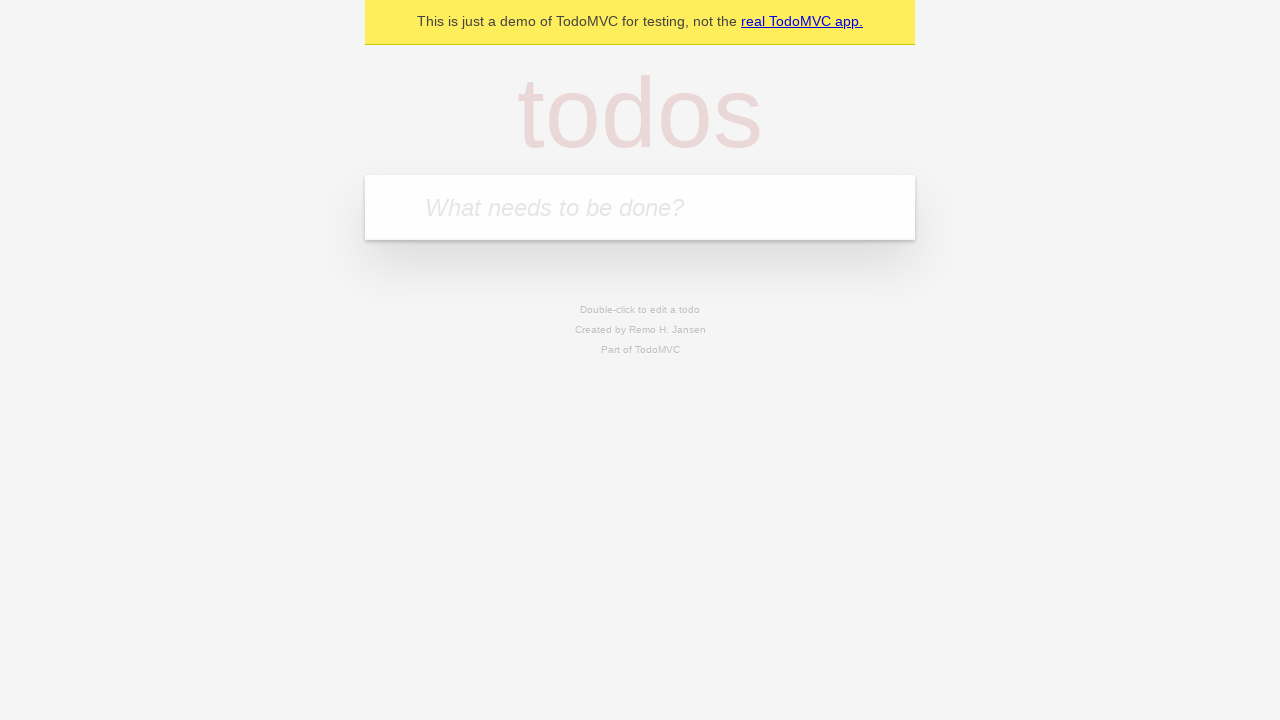

Located the todo input field
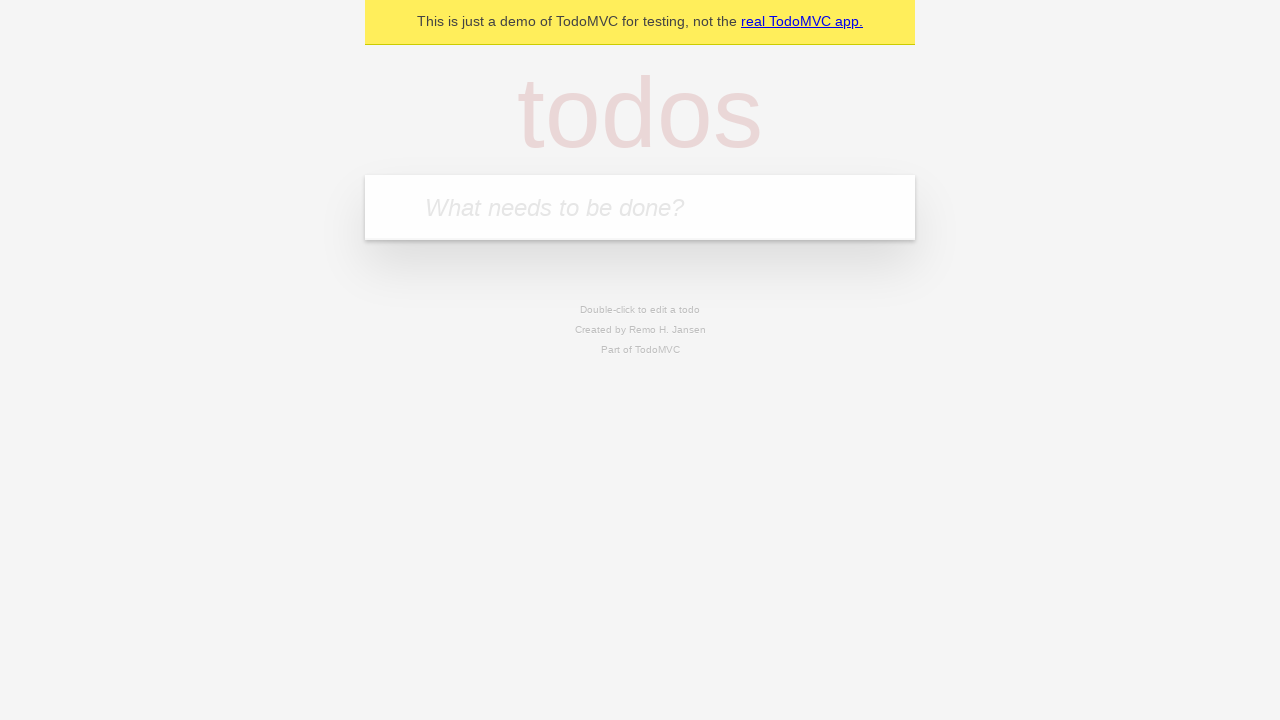

Filled first todo: 'buy some cheese' on internal:attr=[placeholder="What needs to be done?"i]
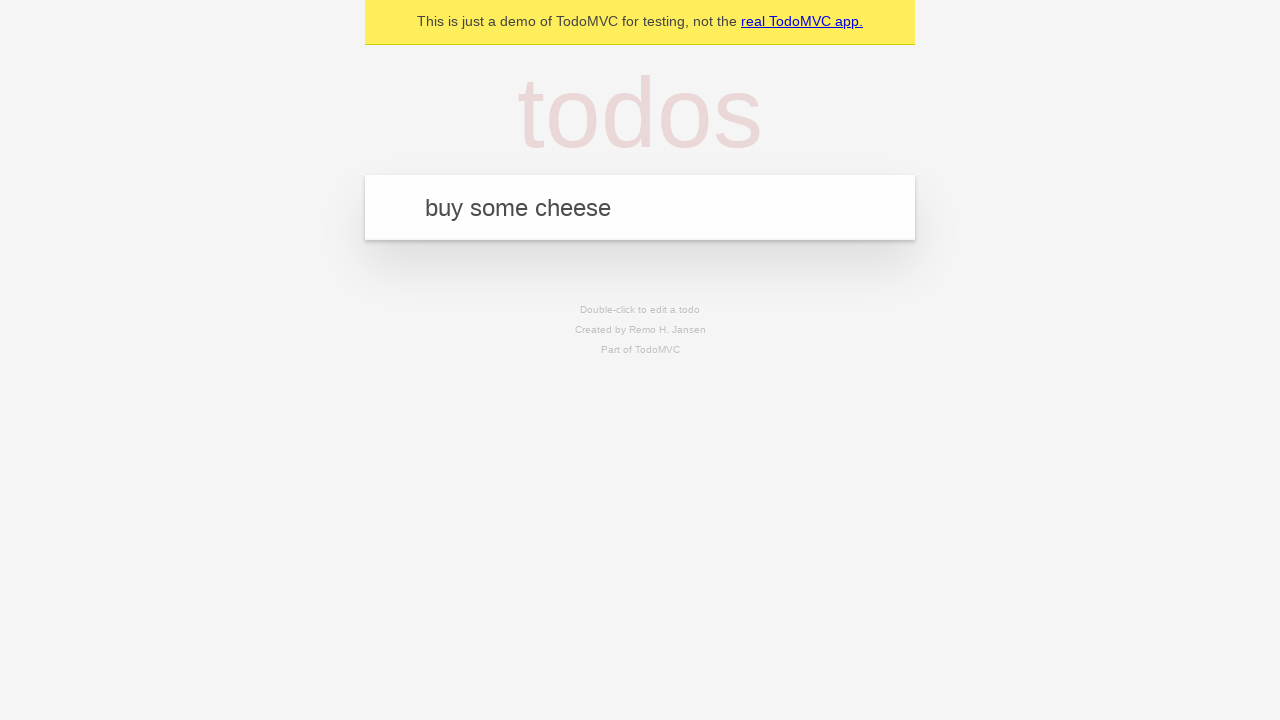

Pressed Enter to create first todo on internal:attr=[placeholder="What needs to be done?"i]
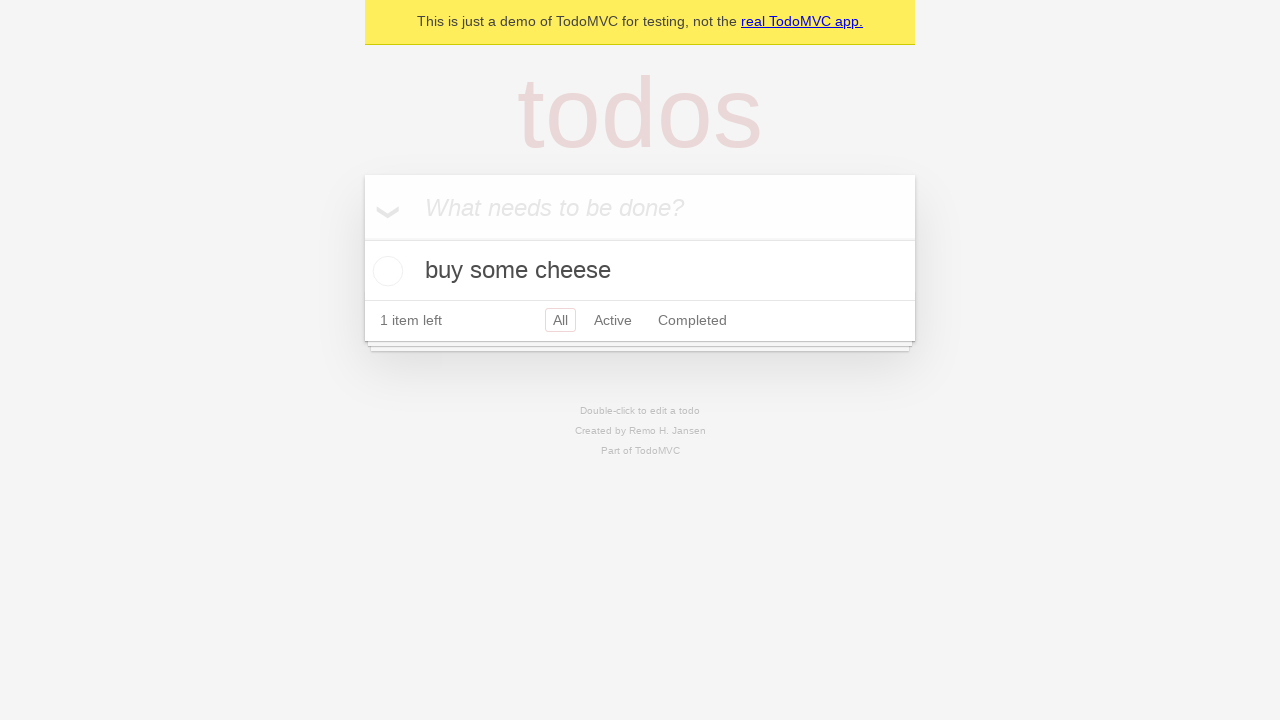

Filled second todo: 'feed the cat' on internal:attr=[placeholder="What needs to be done?"i]
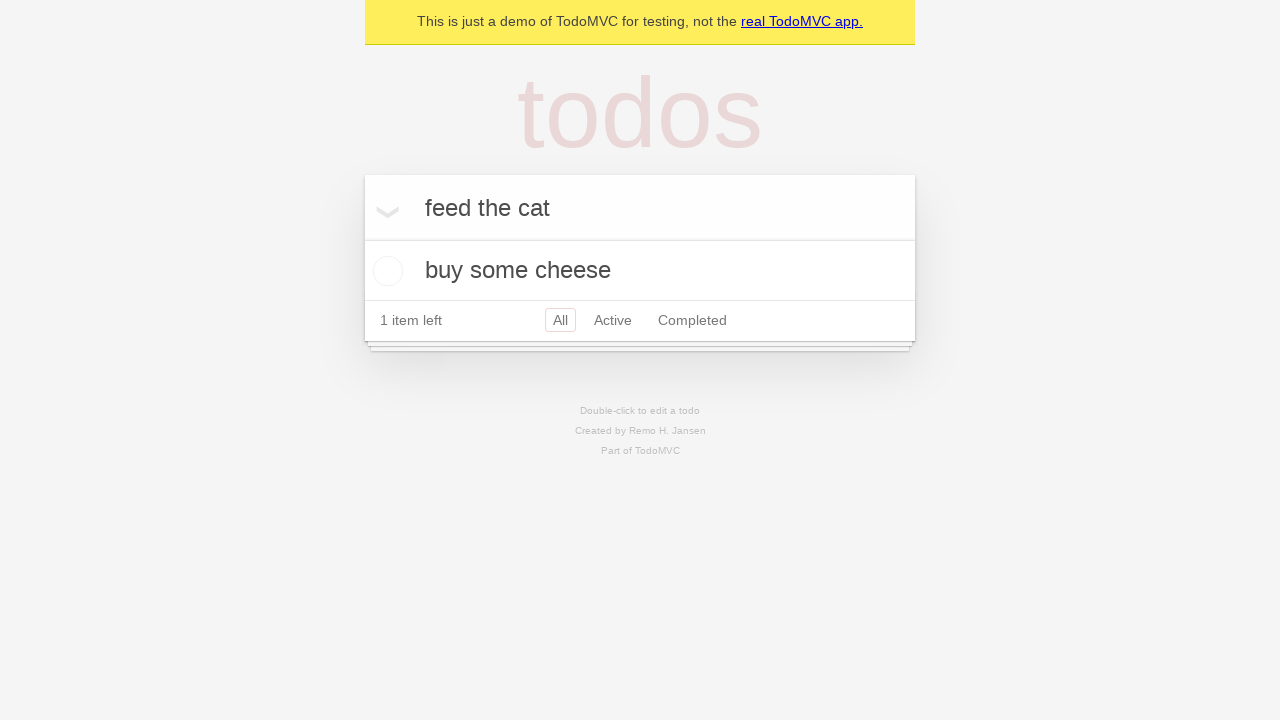

Pressed Enter to create second todo on internal:attr=[placeholder="What needs to be done?"i]
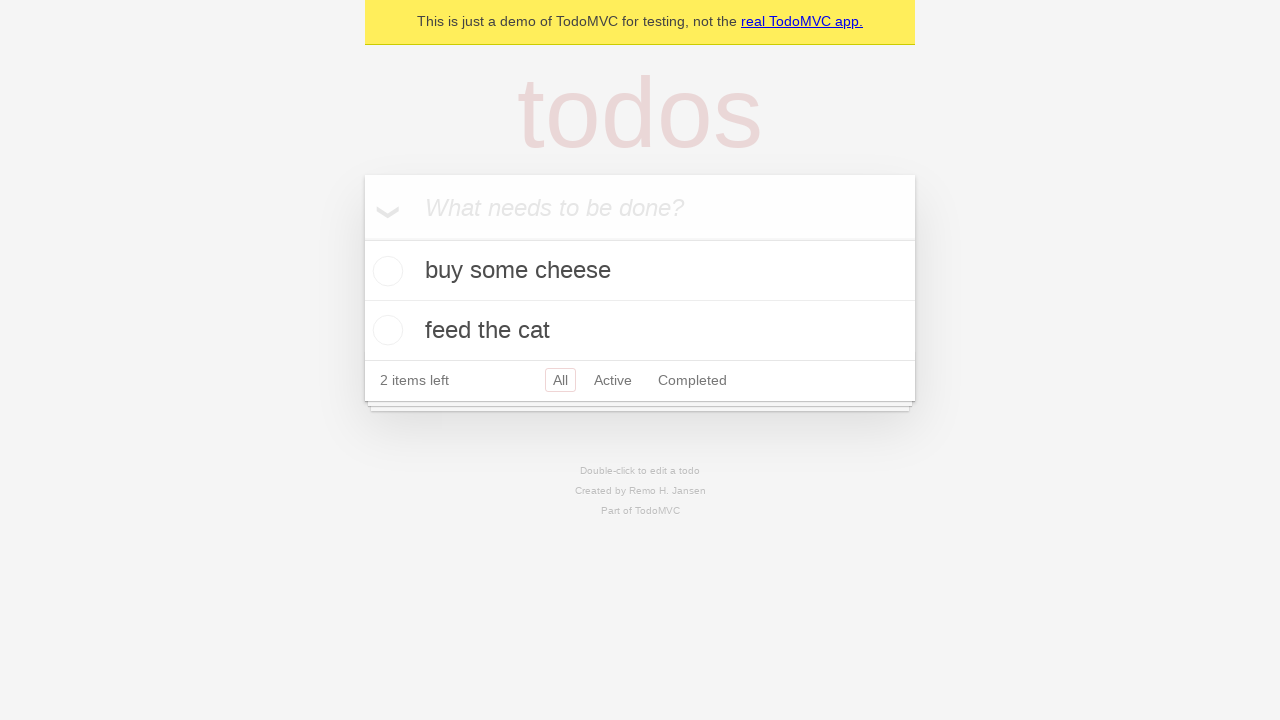

Filled third todo: 'book a doctors appointment' on internal:attr=[placeholder="What needs to be done?"i]
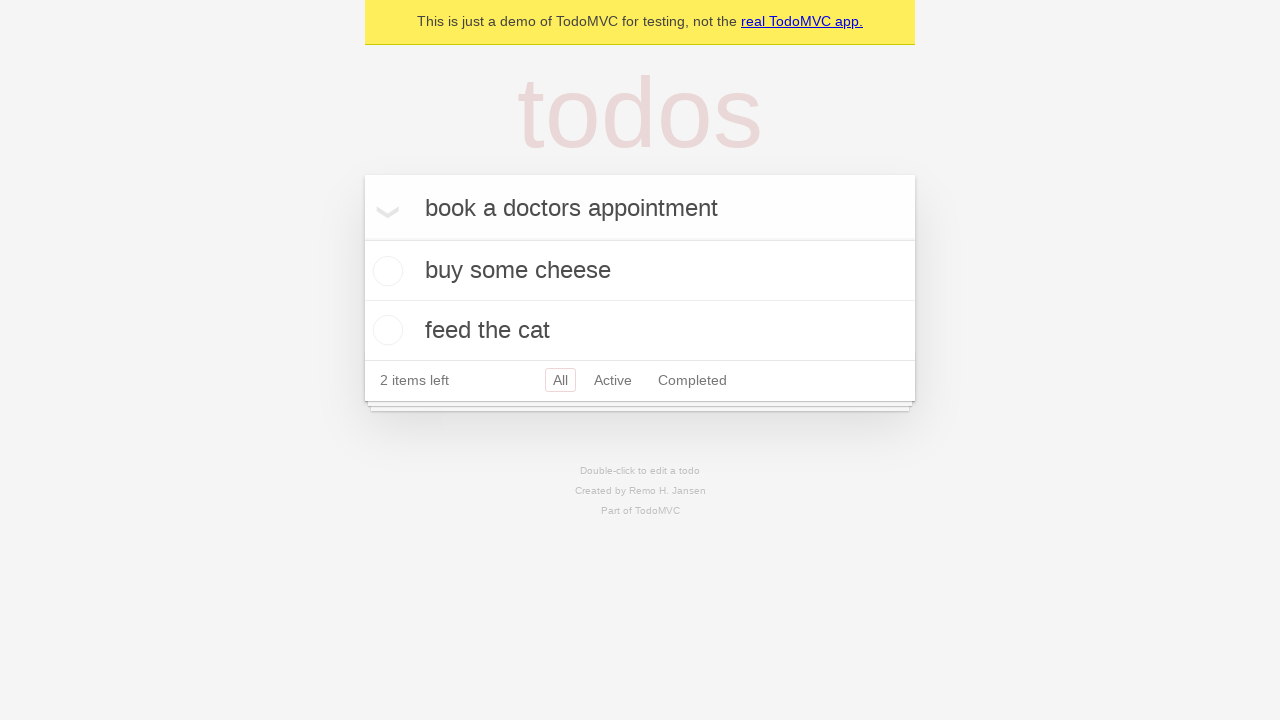

Pressed Enter to create third todo on internal:attr=[placeholder="What needs to be done?"i]
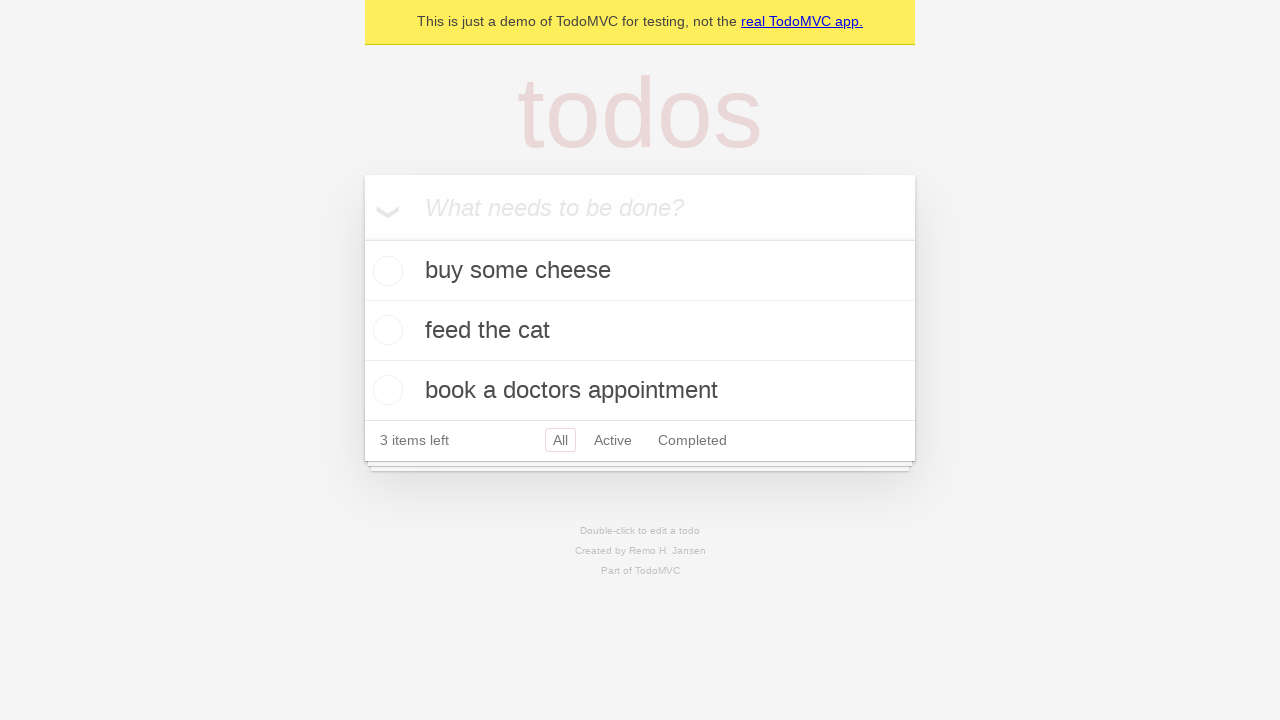

Located all todo items
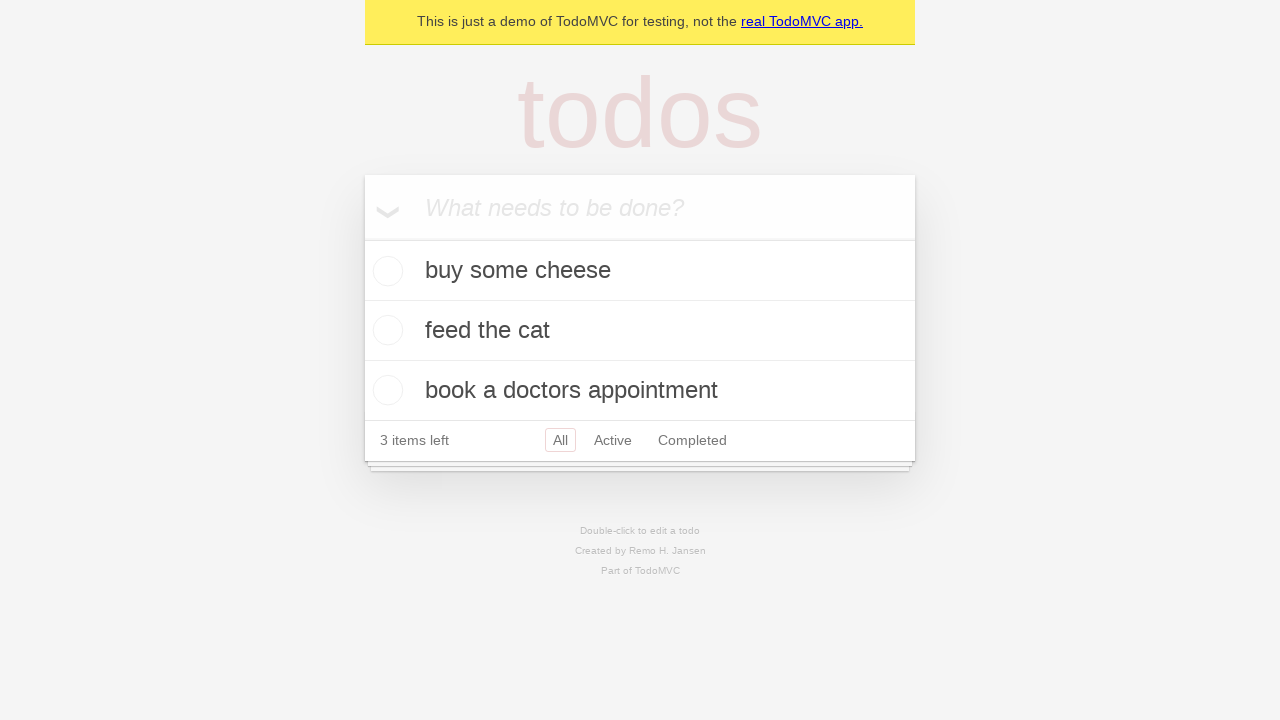

Double-clicked second todo to enter edit mode at (640, 331) on internal:testid=[data-testid="todo-item"s] >> nth=1
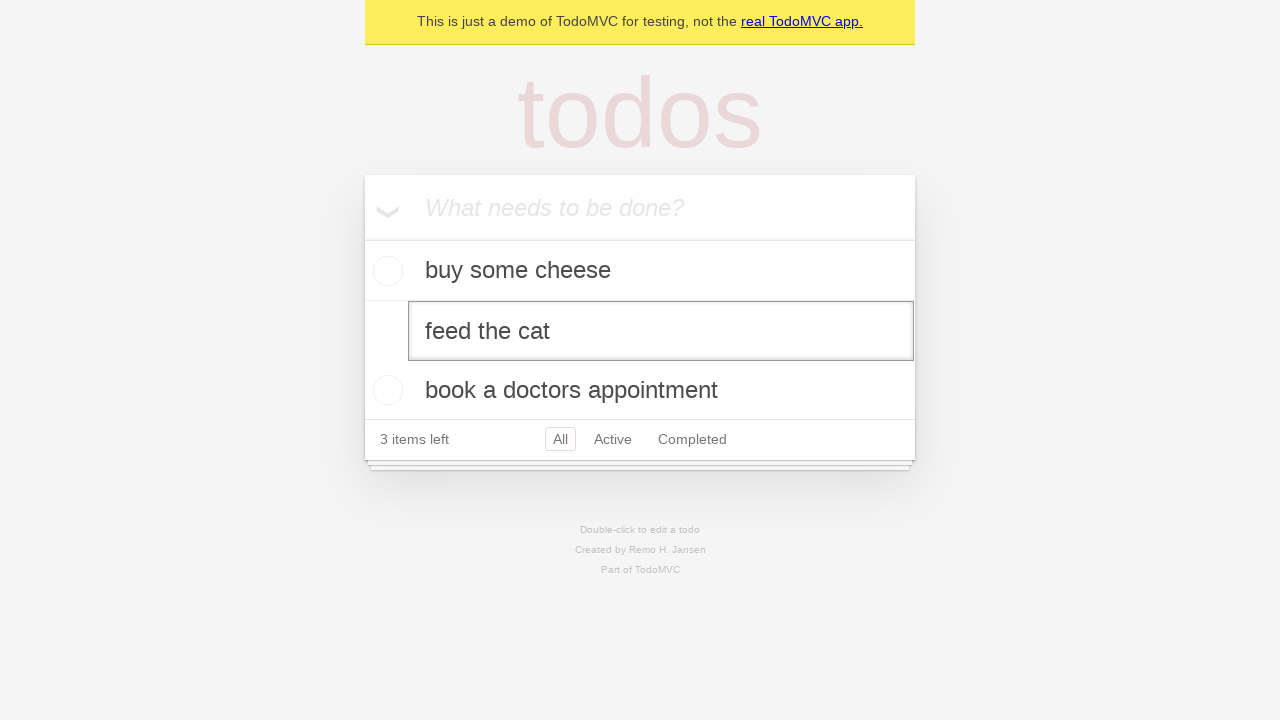

Filled edit field with 'buy some sausages' on internal:testid=[data-testid="todo-item"s] >> nth=1 >> internal:role=textbox[nam
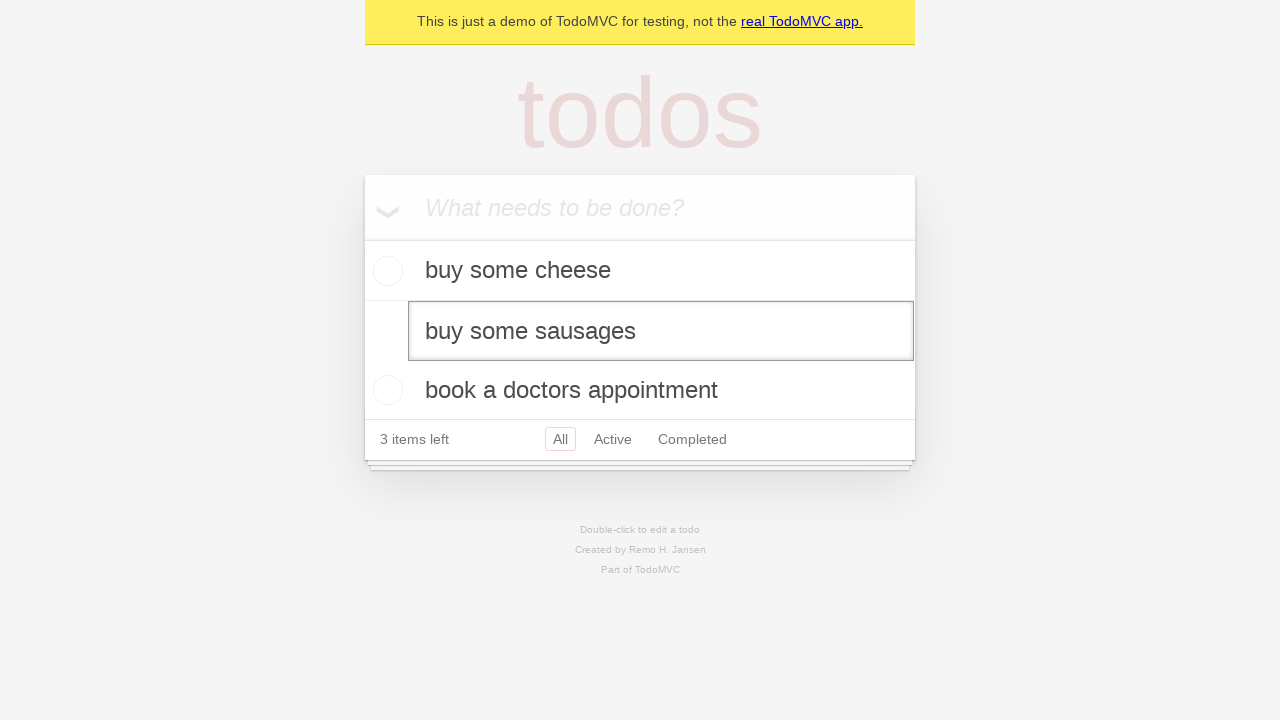

Pressed Escape to cancel edit and verify changes are not saved on internal:testid=[data-testid="todo-item"s] >> nth=1 >> internal:role=textbox[nam
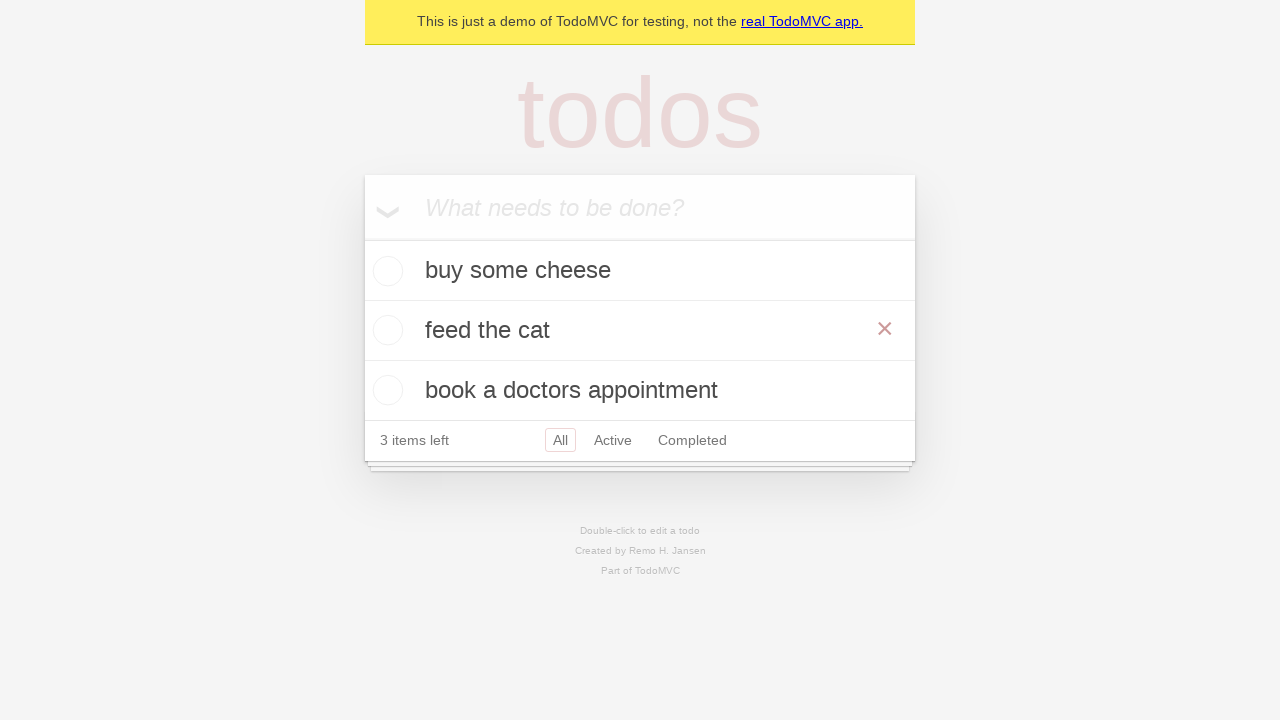

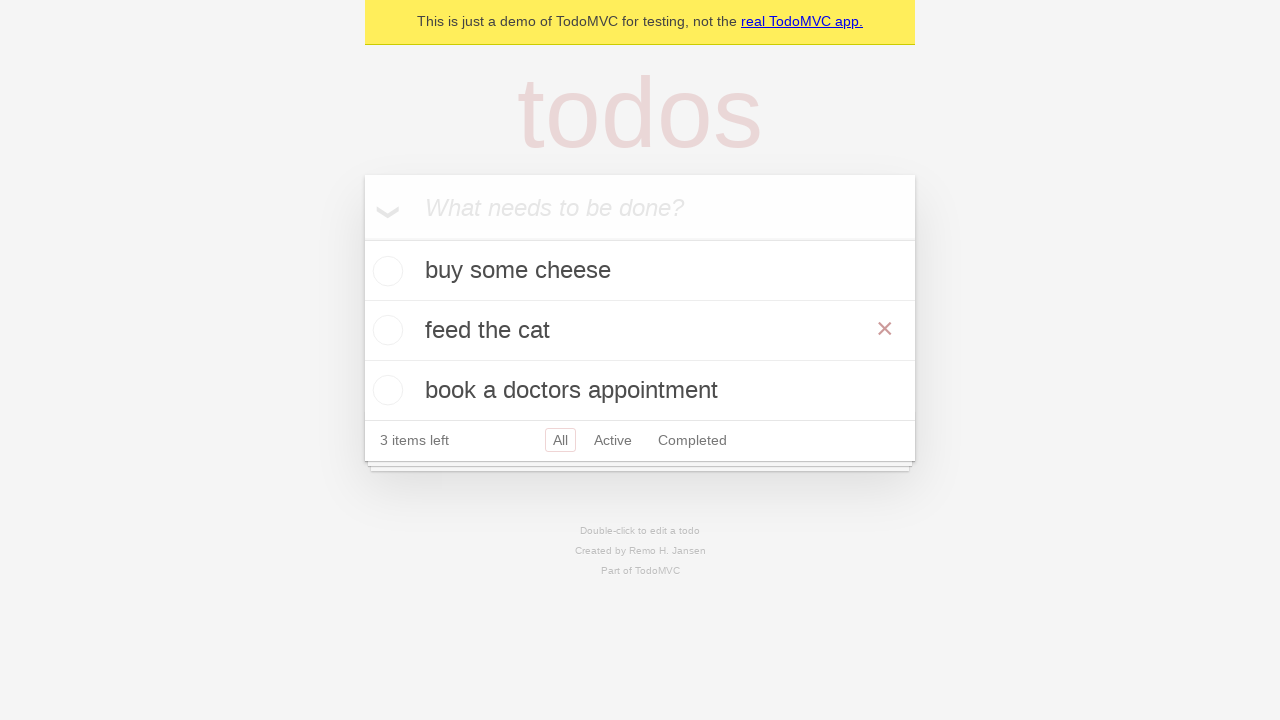